Tests checkbox functionality by toggling the state of two checkboxes and verifying their checked status

Starting URL: https://the-internet.herokuapp.com/checkboxes

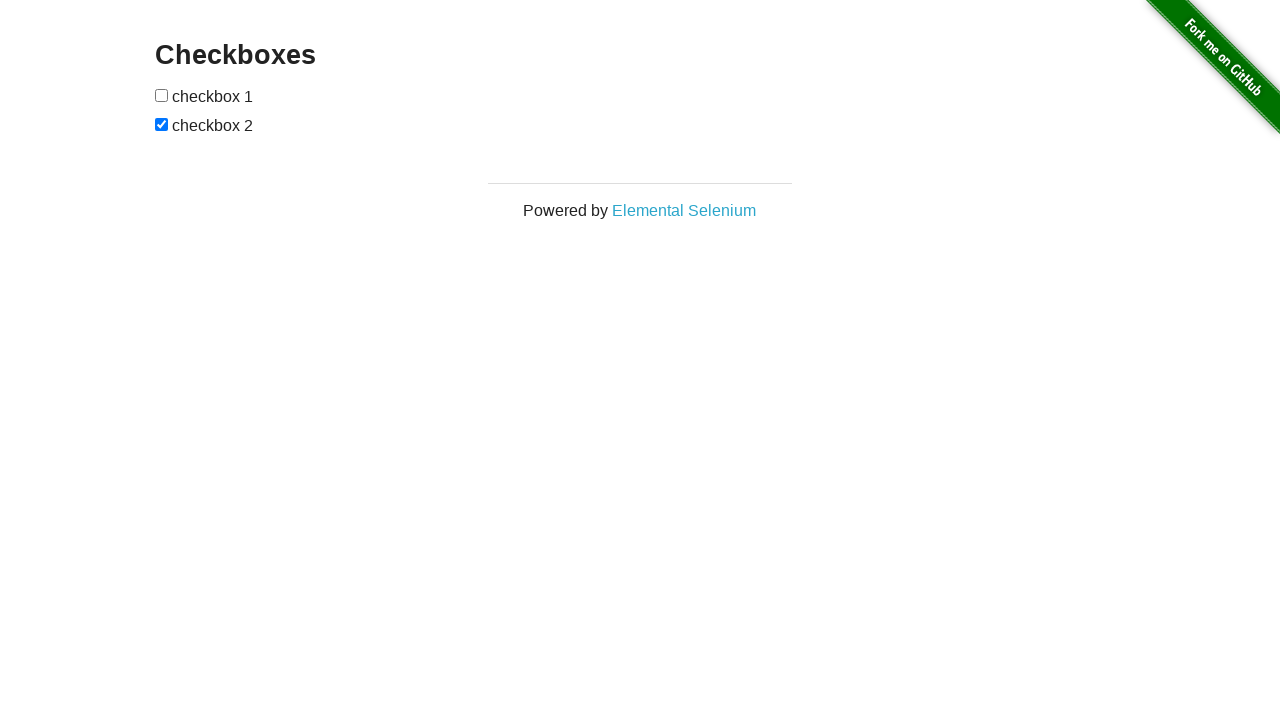

Located all checkbox elements on the page
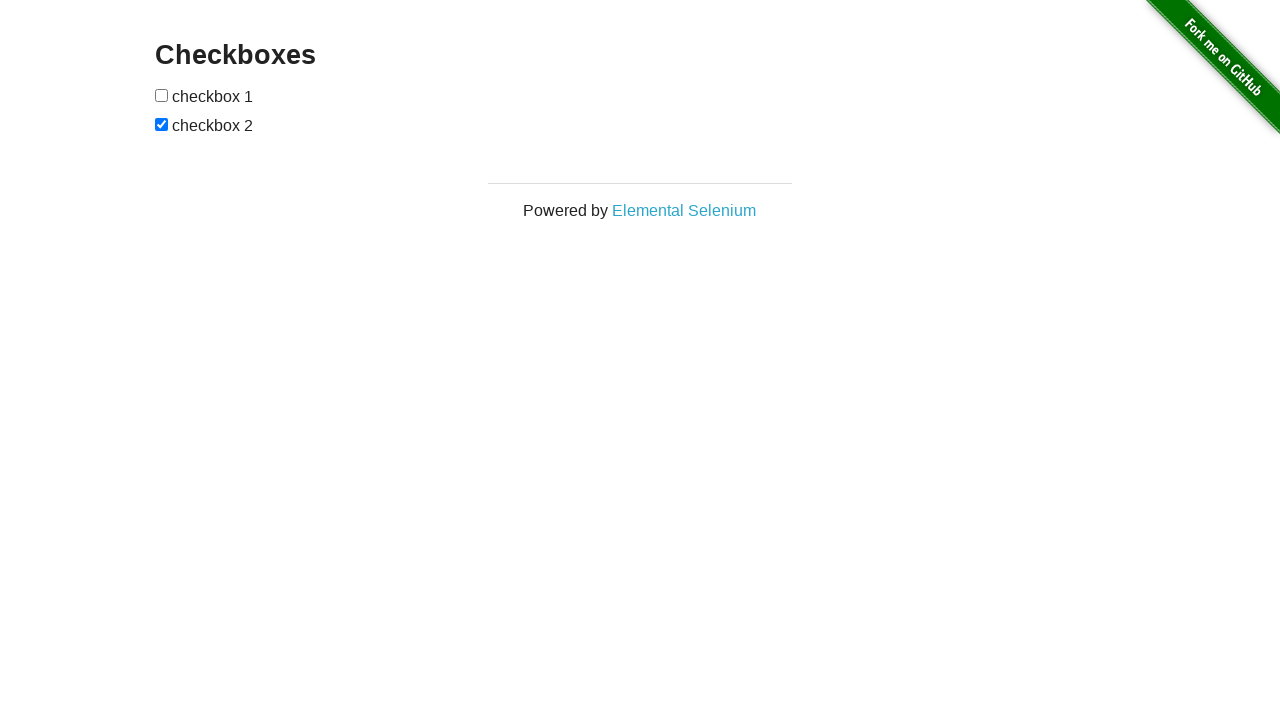

Verified first checkbox is unchecked
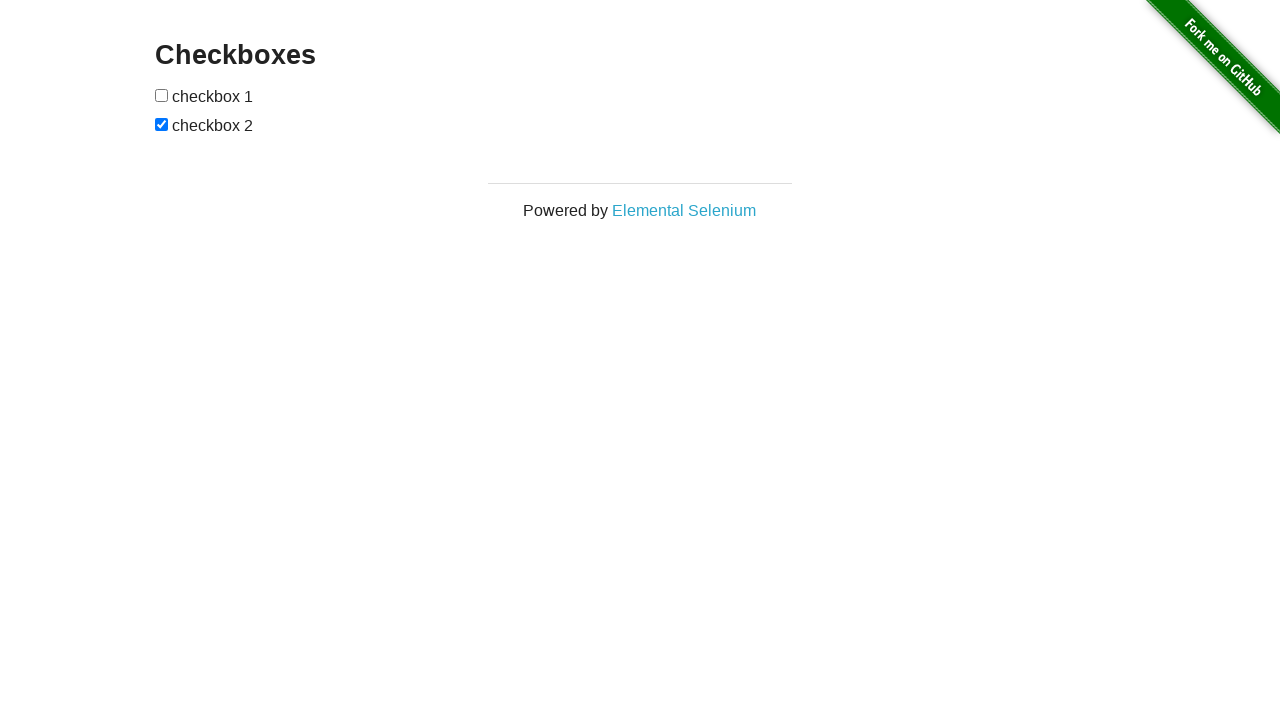

Clicked first checkbox to check it at (162, 95) on [type=checkbox] >> nth=0
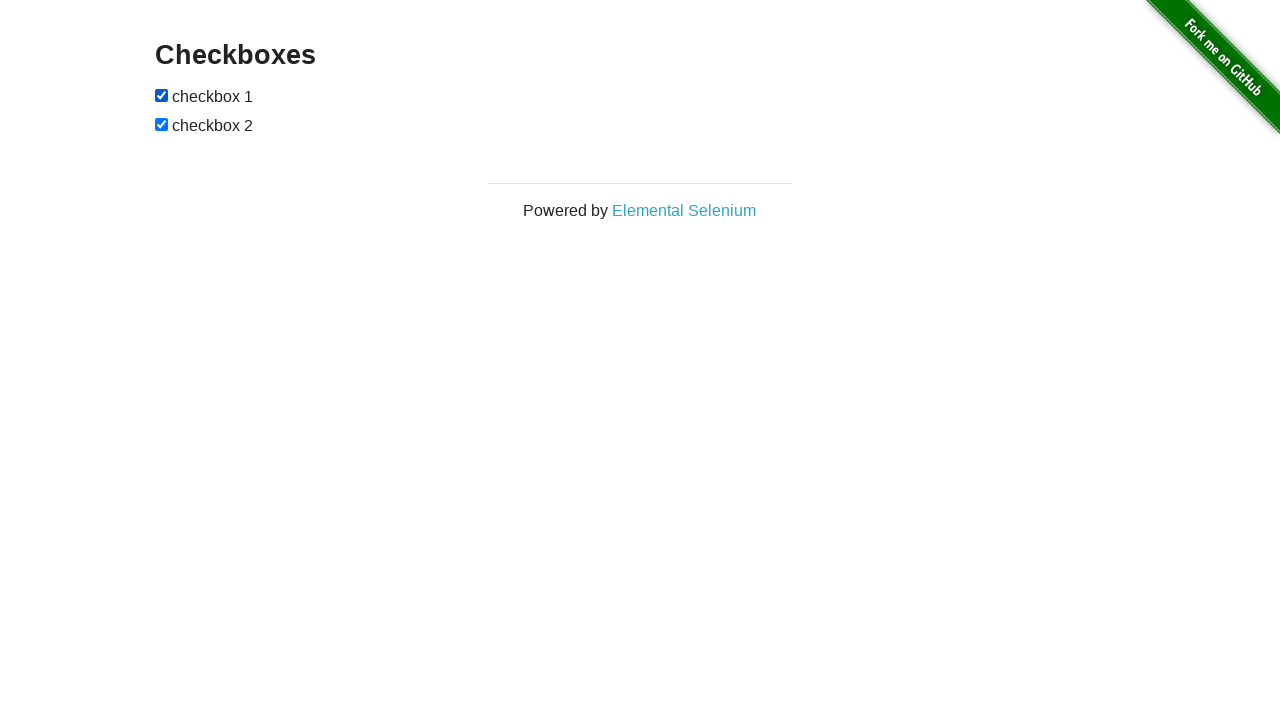

Verified first checkbox is now checked
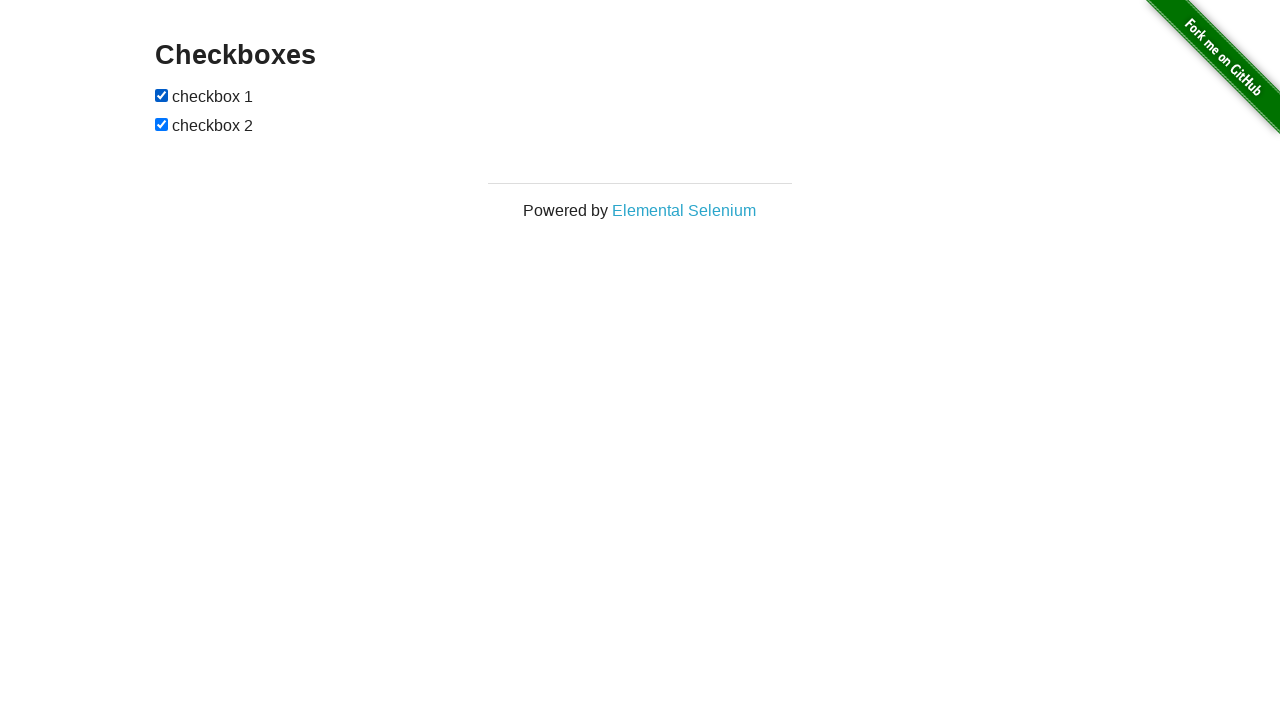

Verified second checkbox is checked
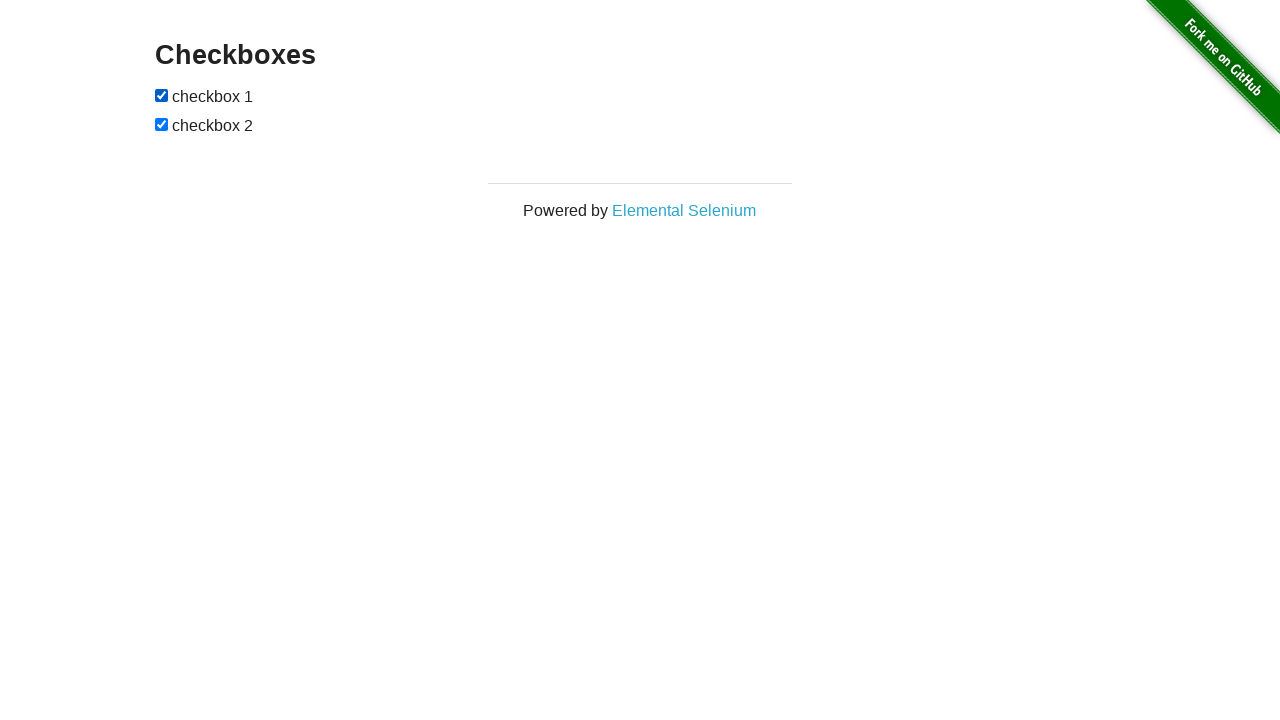

Clicked second checkbox to uncheck it at (162, 124) on [type=checkbox] >> nth=1
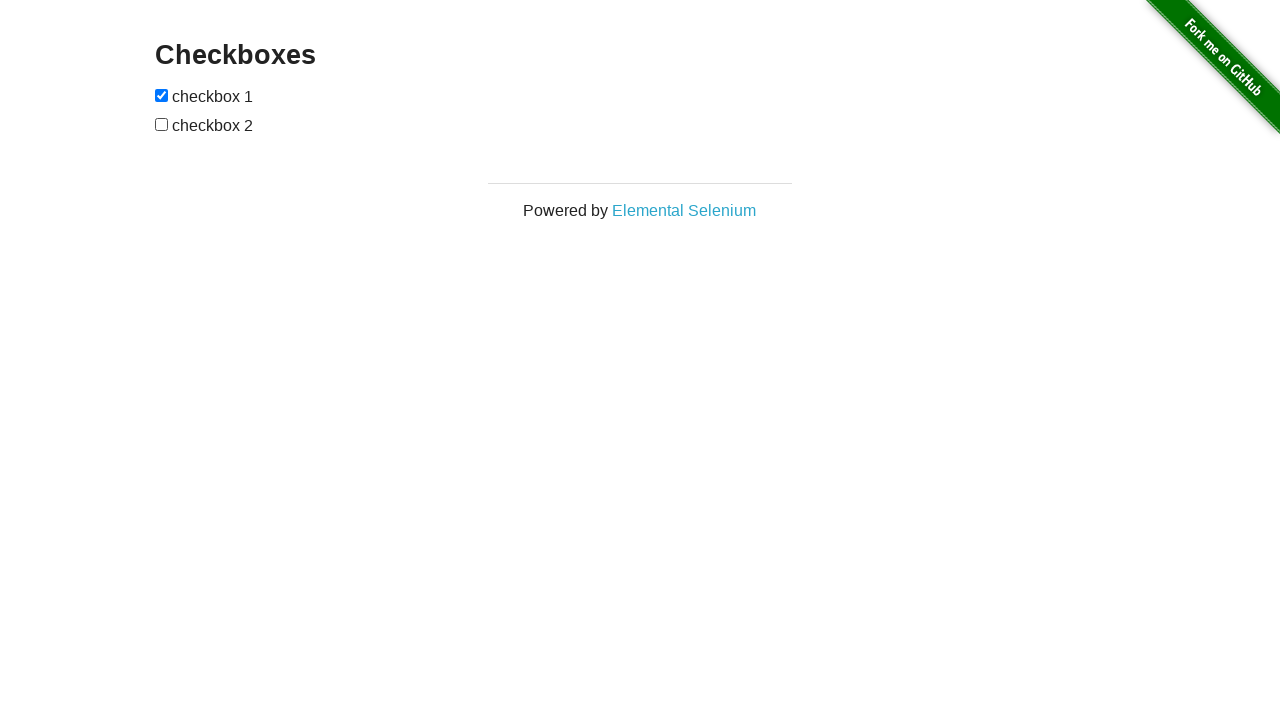

Verified second checkbox is now unchecked
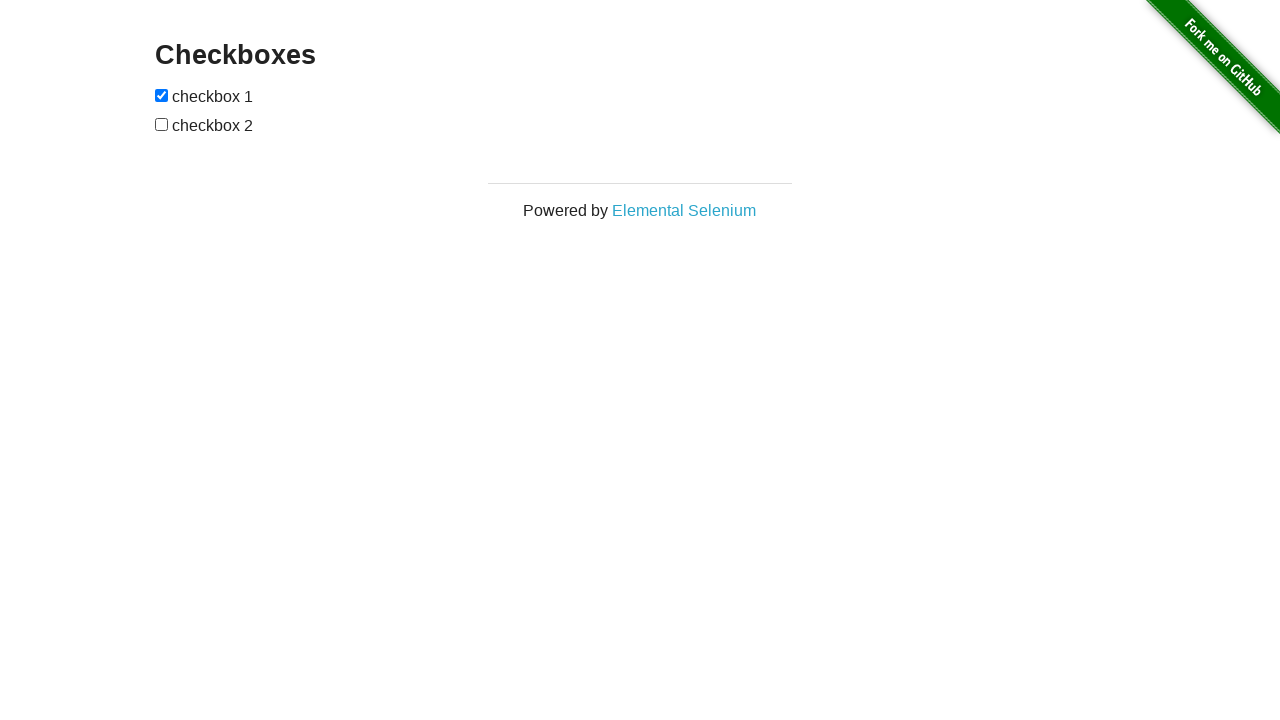

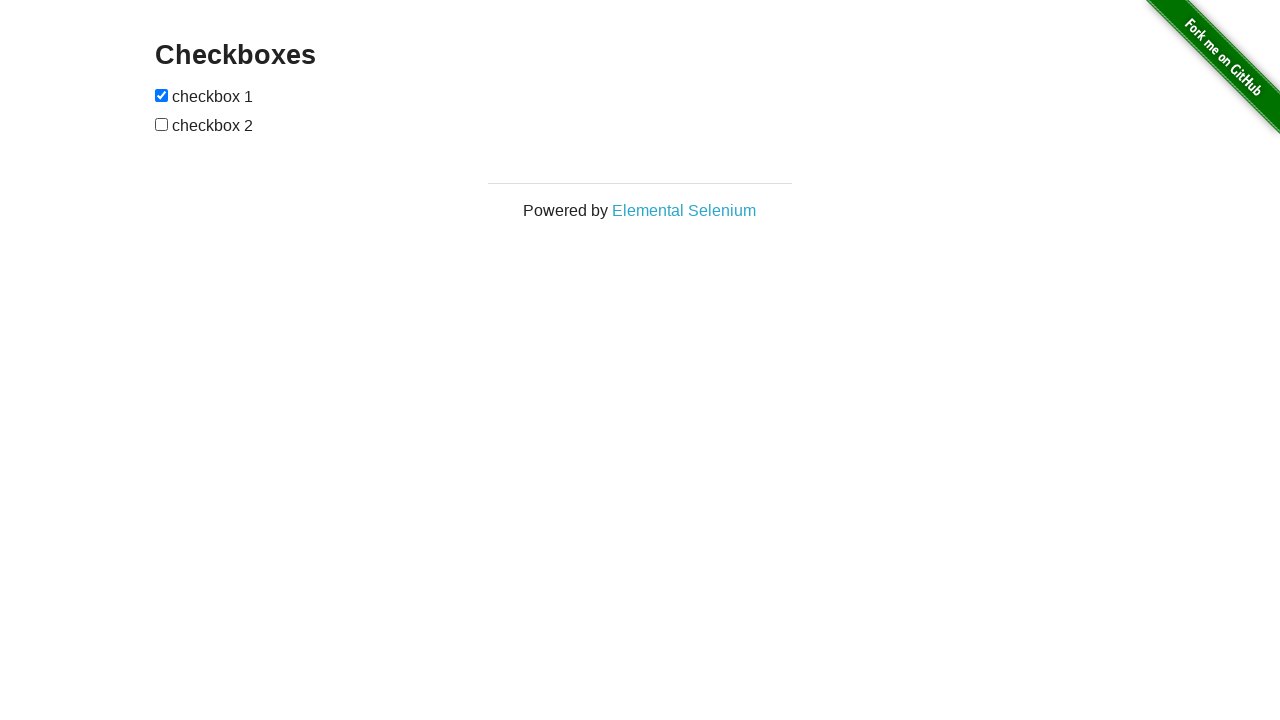